Tests input field functionality by navigating to the inputs page, filling a number input, and retrieving its value

Starting URL: https://practice.cydeo.com/

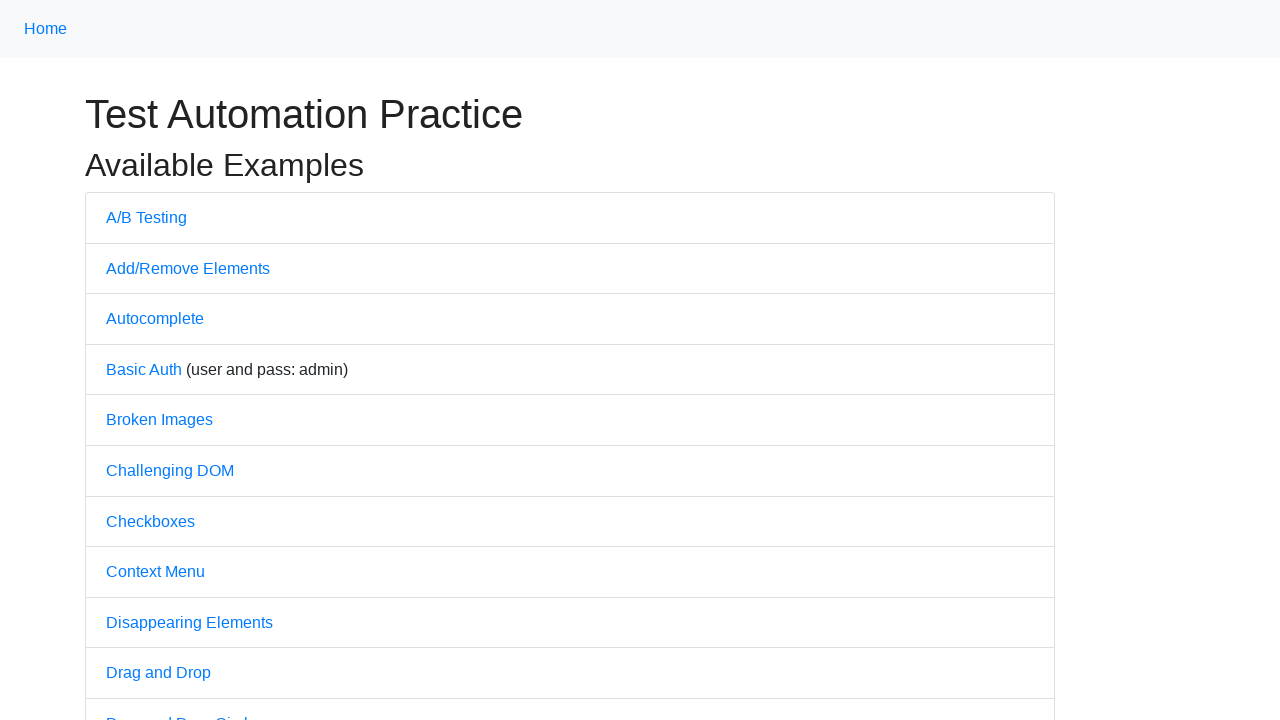

Clicked on Inputs link to navigate to inputs page at (128, 361) on internal:text="Inputs"i
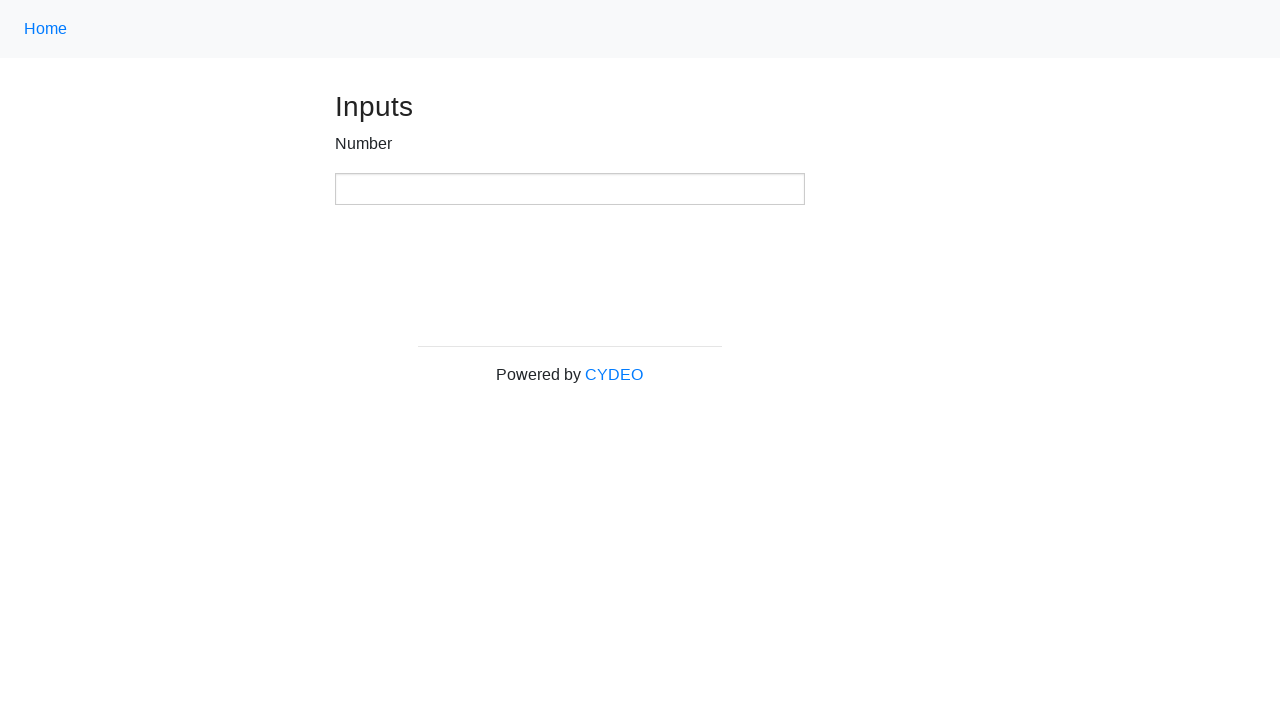

Located the number input field
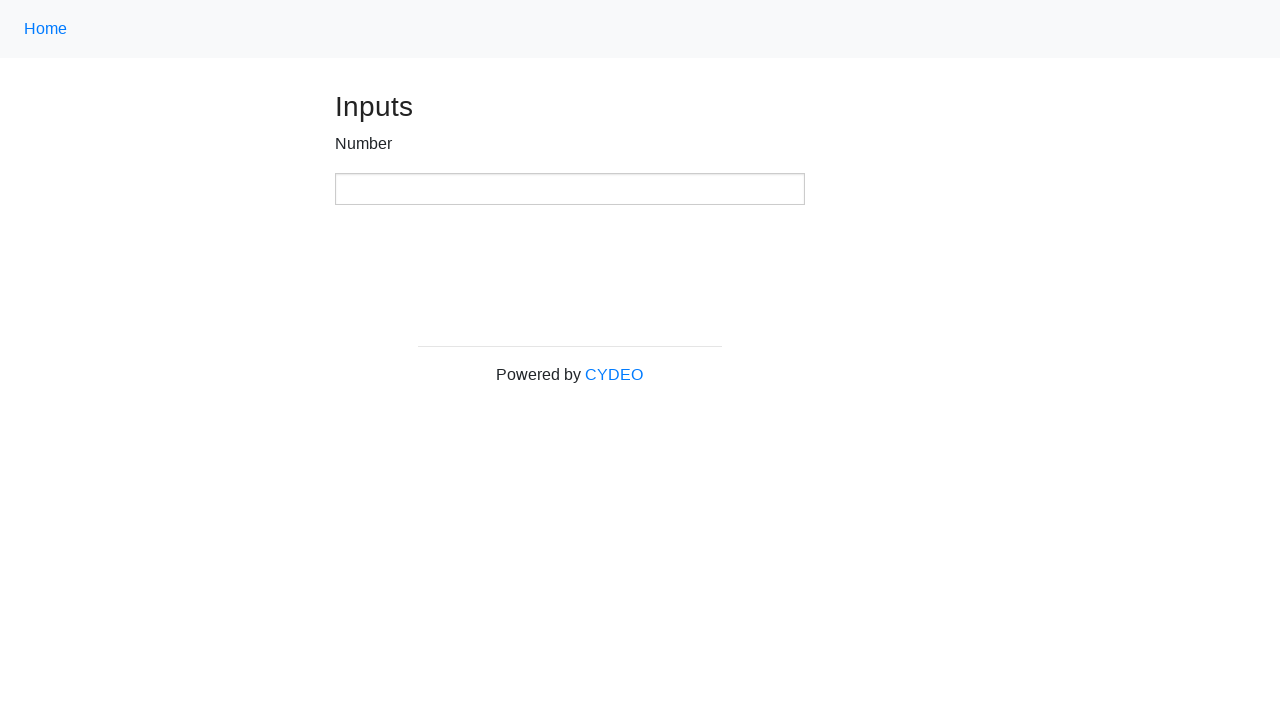

Filled number input field with value '123' on xpath=//input[@type='number']
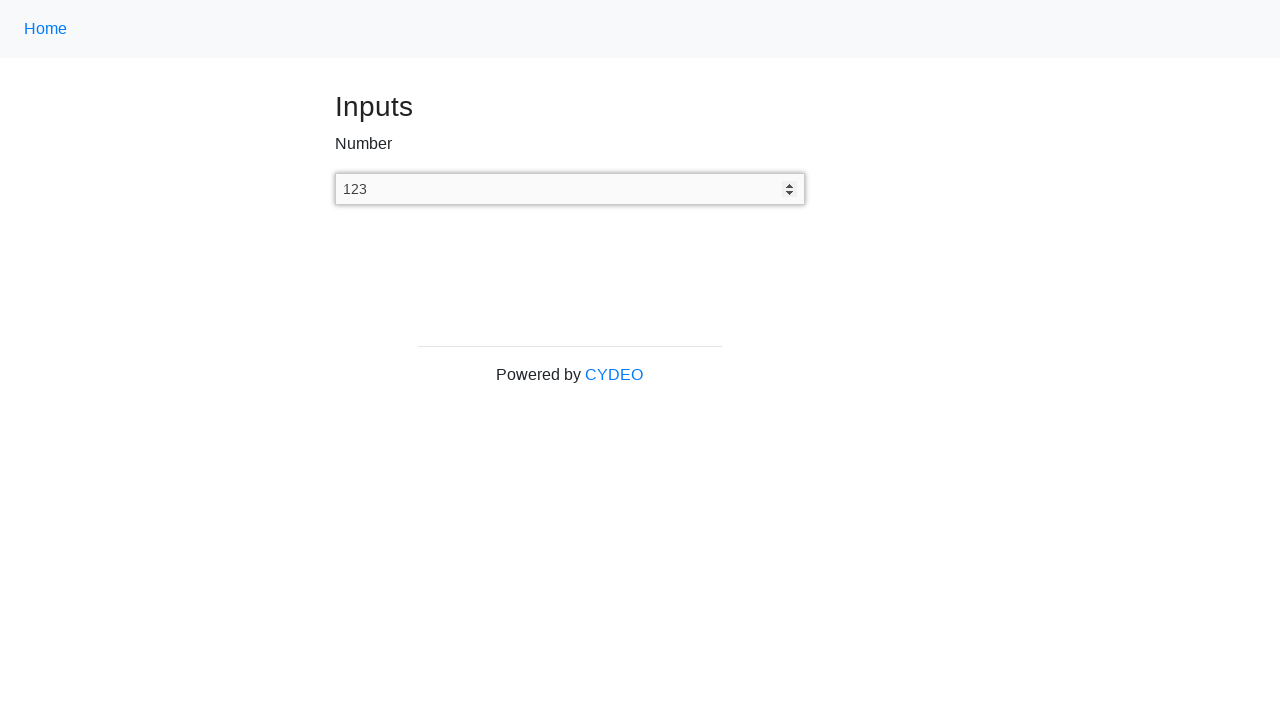

Retrieved input value: '123'
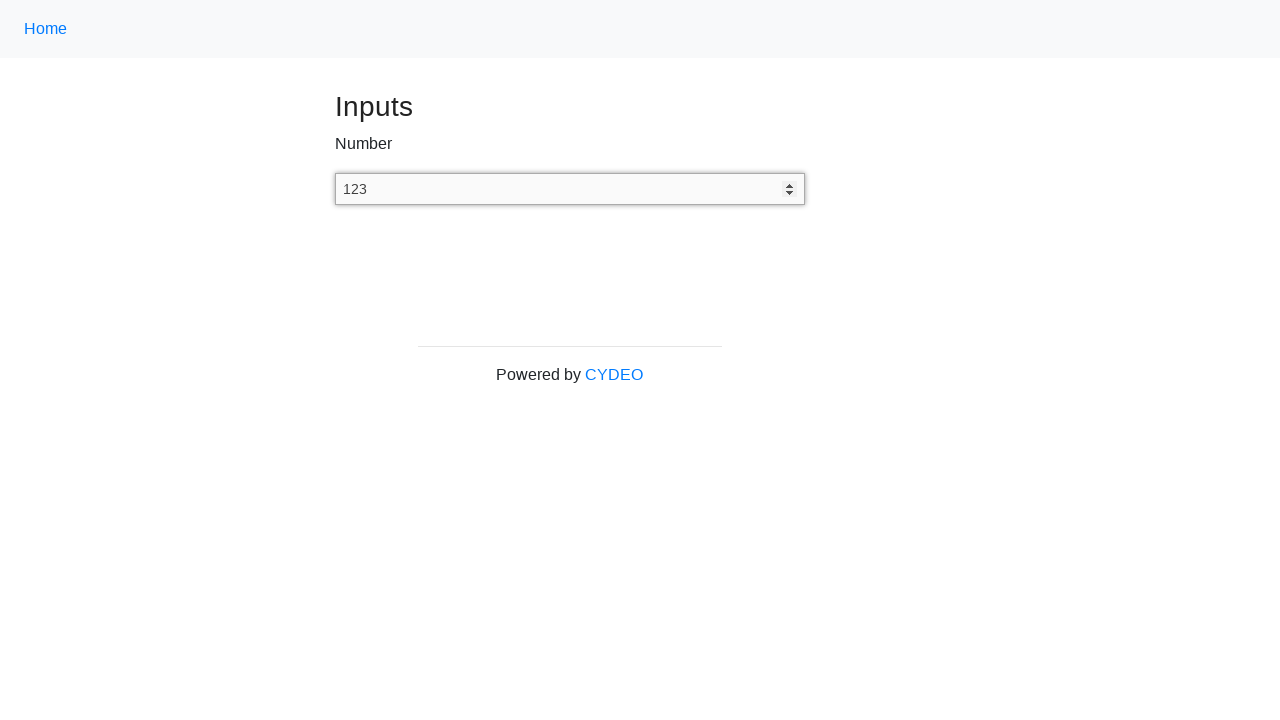

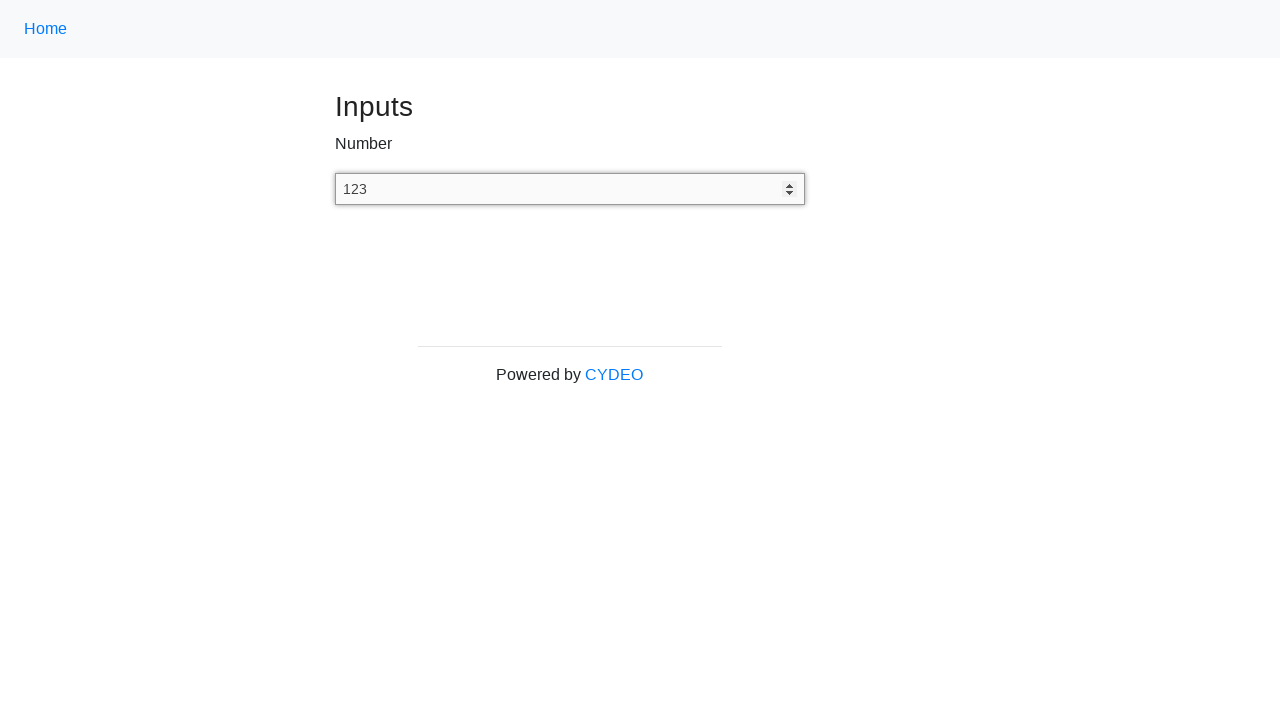